Tests static dropdown selection functionality by selecting an option by index from a currency dropdown

Starting URL: https://rahulshettyacademy.com/dropdownsPractise

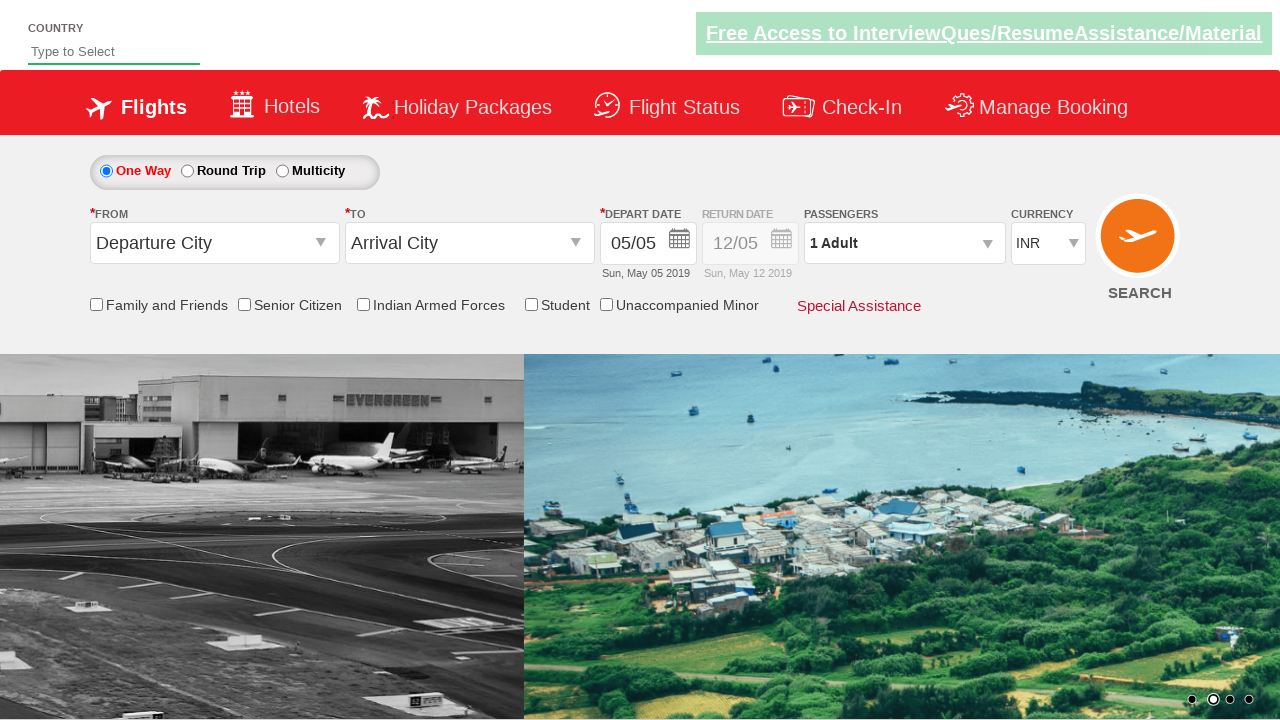

Located currency dropdown element
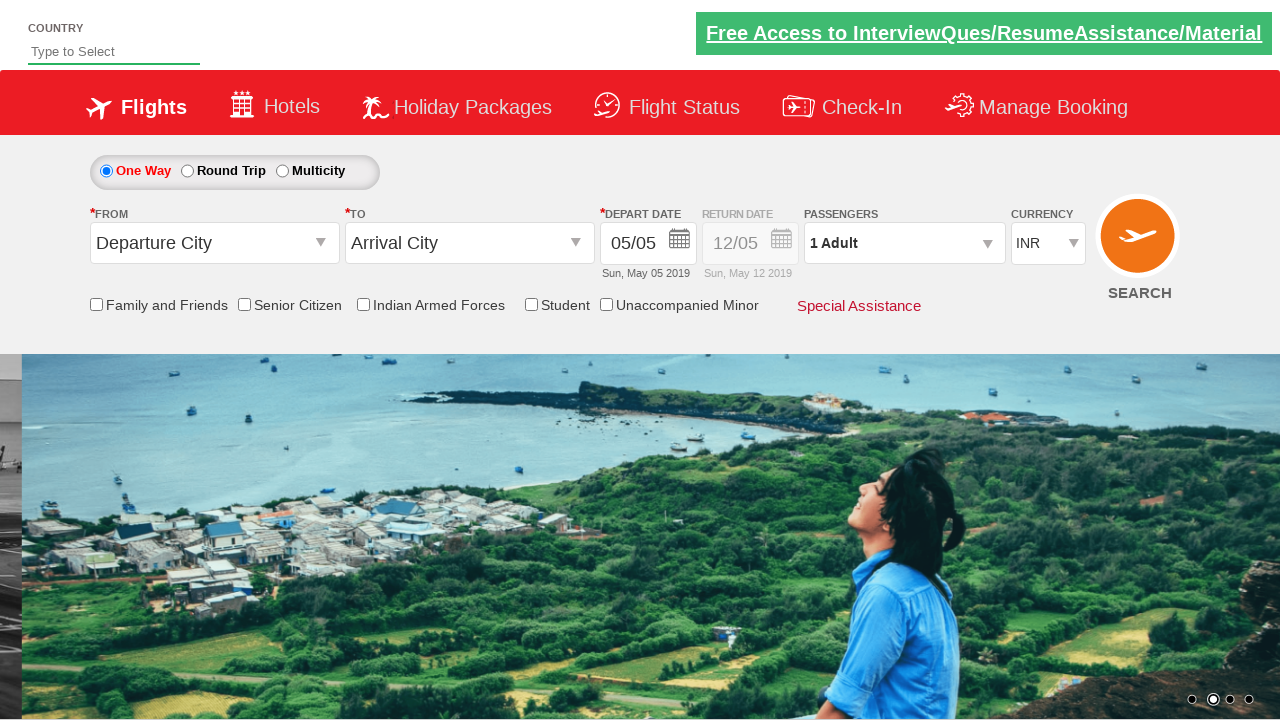

Selected third option (index 2) from currency dropdown on #ctl00_mainContent_DropDownListCurrency
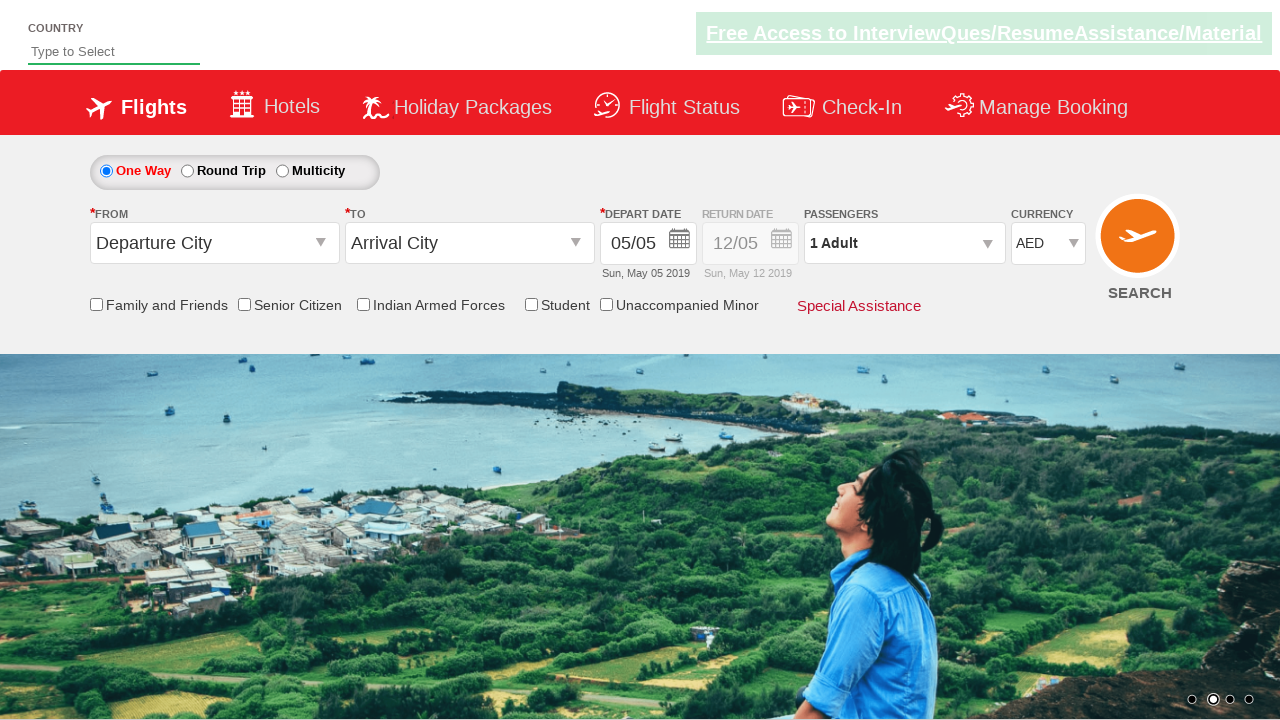

Retrieved selected option value from currency dropdown
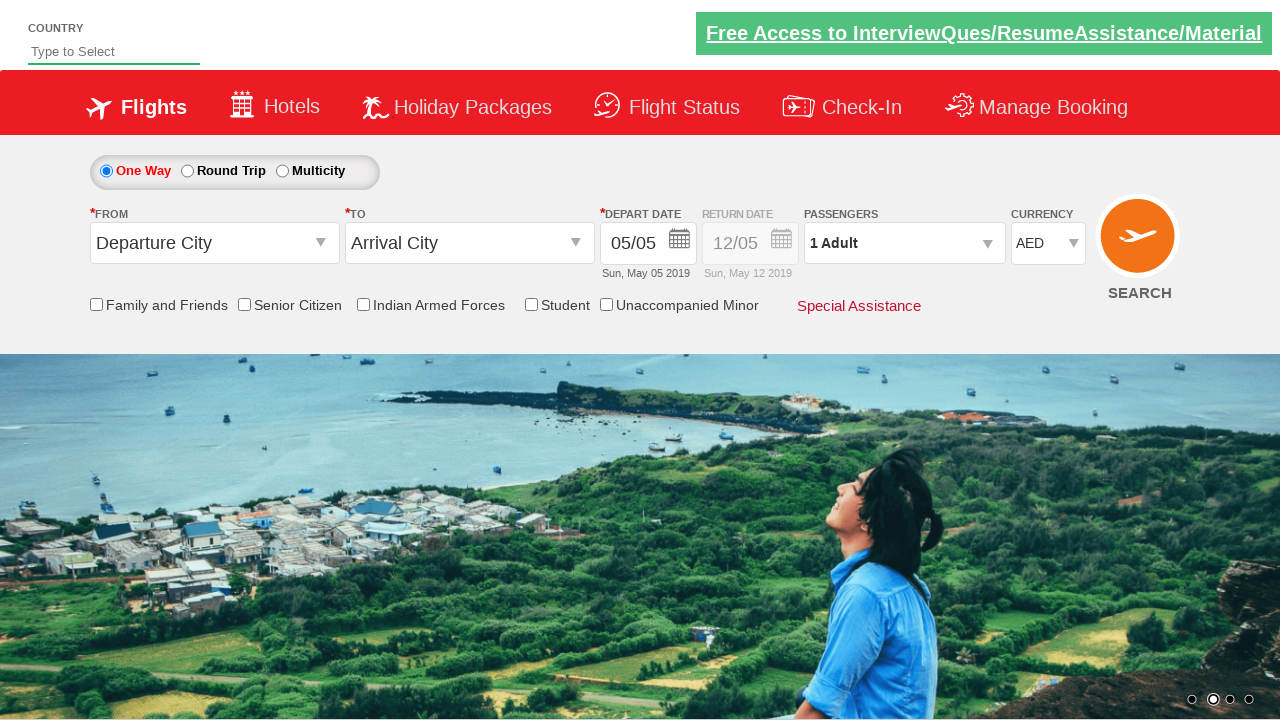

Verified selected option: AED
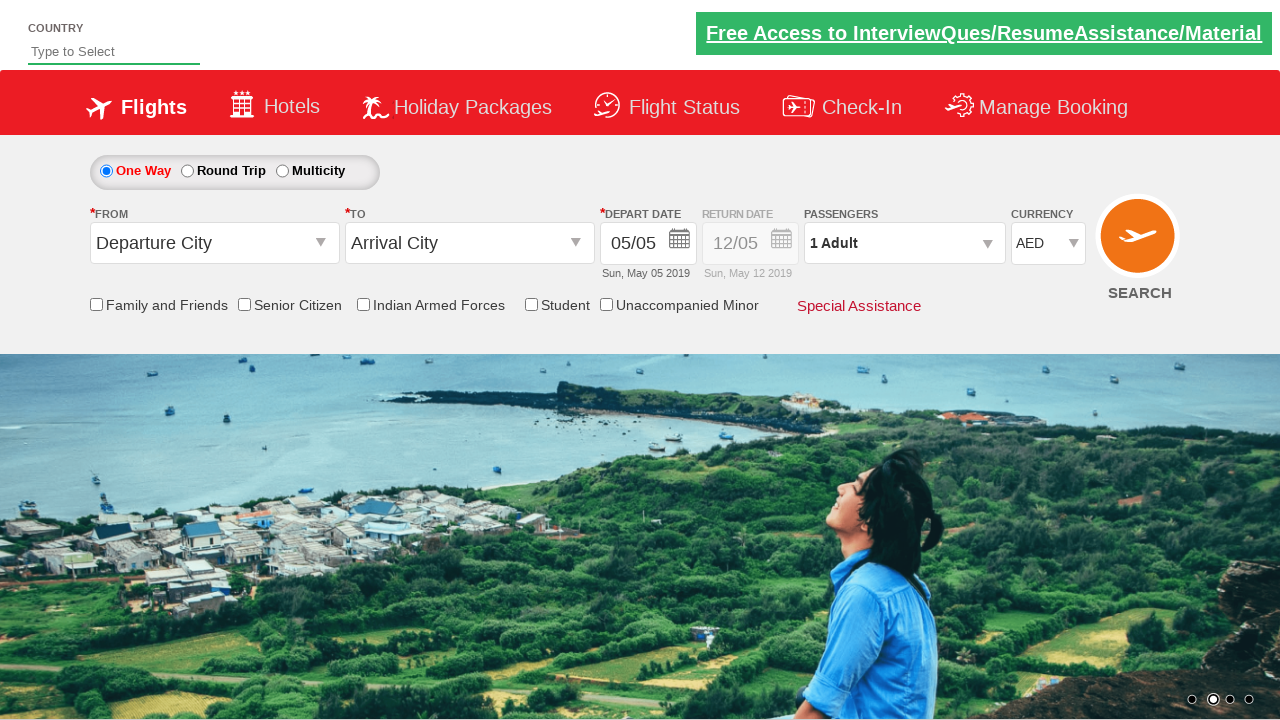

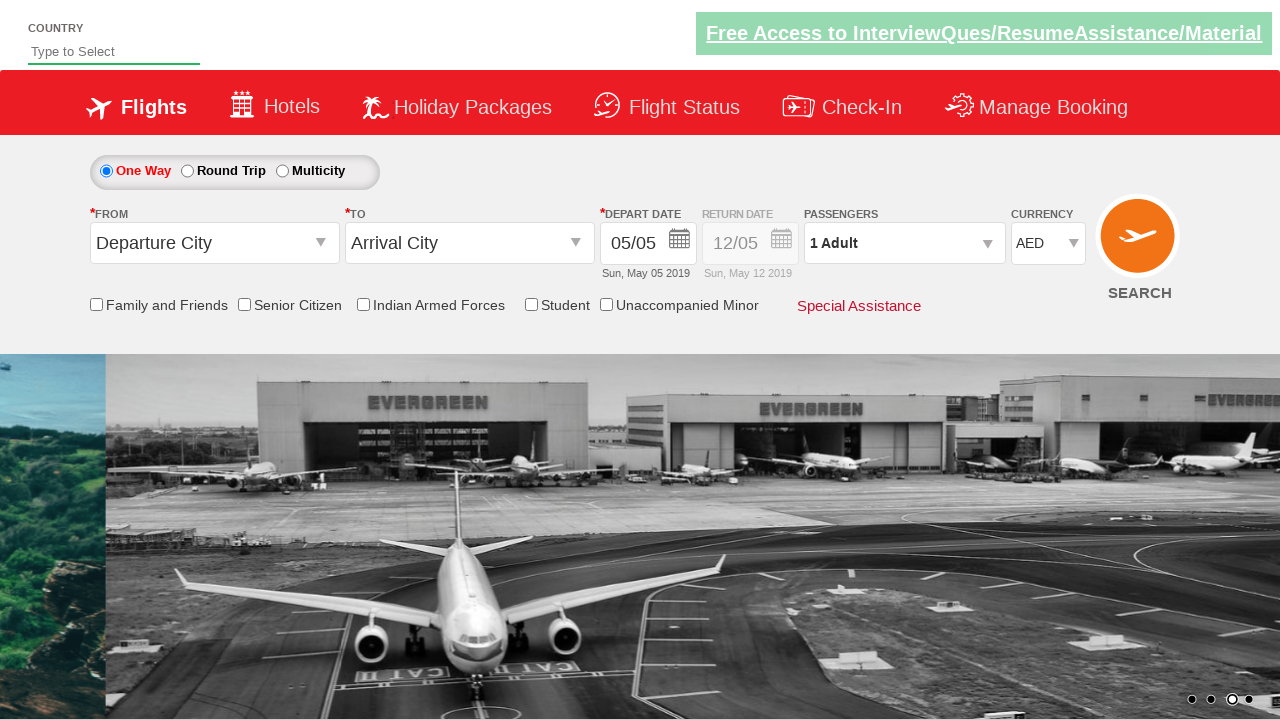